Tests iframe navigation and interaction by switching to nested iframes and filling a text input field

Starting URL: https://demo.automationtesting.in/Frames.html

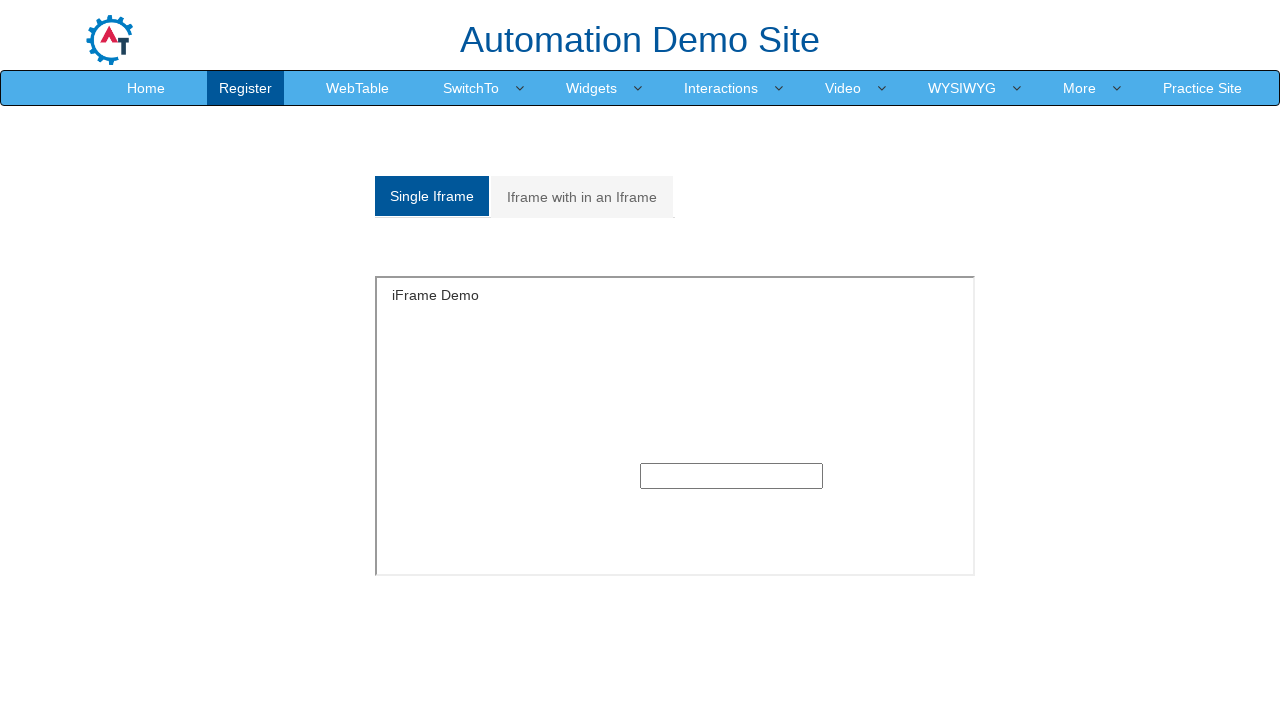

Clicked on 'Iframe with in an Iframe' link at (582, 197) on text='Iframe with in an Iframe'
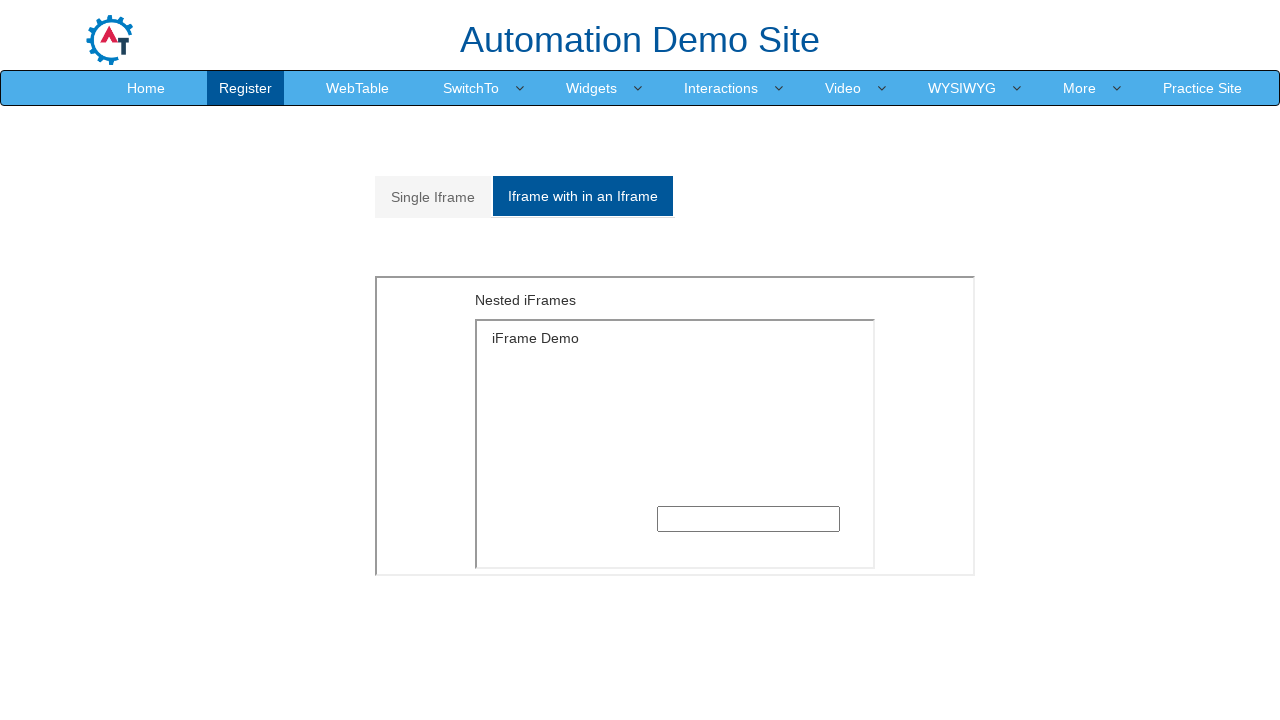

Located main iframe with src='MultipleFrames.html'
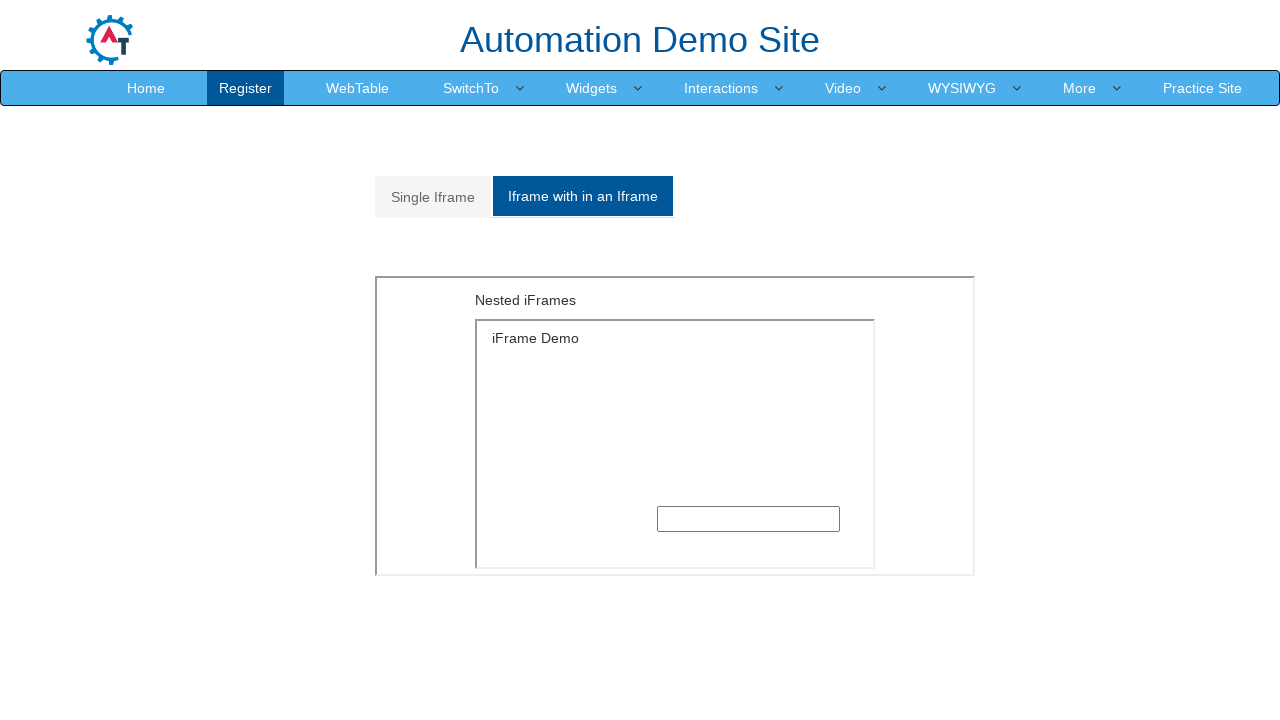

Located nested iframe with src='SingleFrame.html'
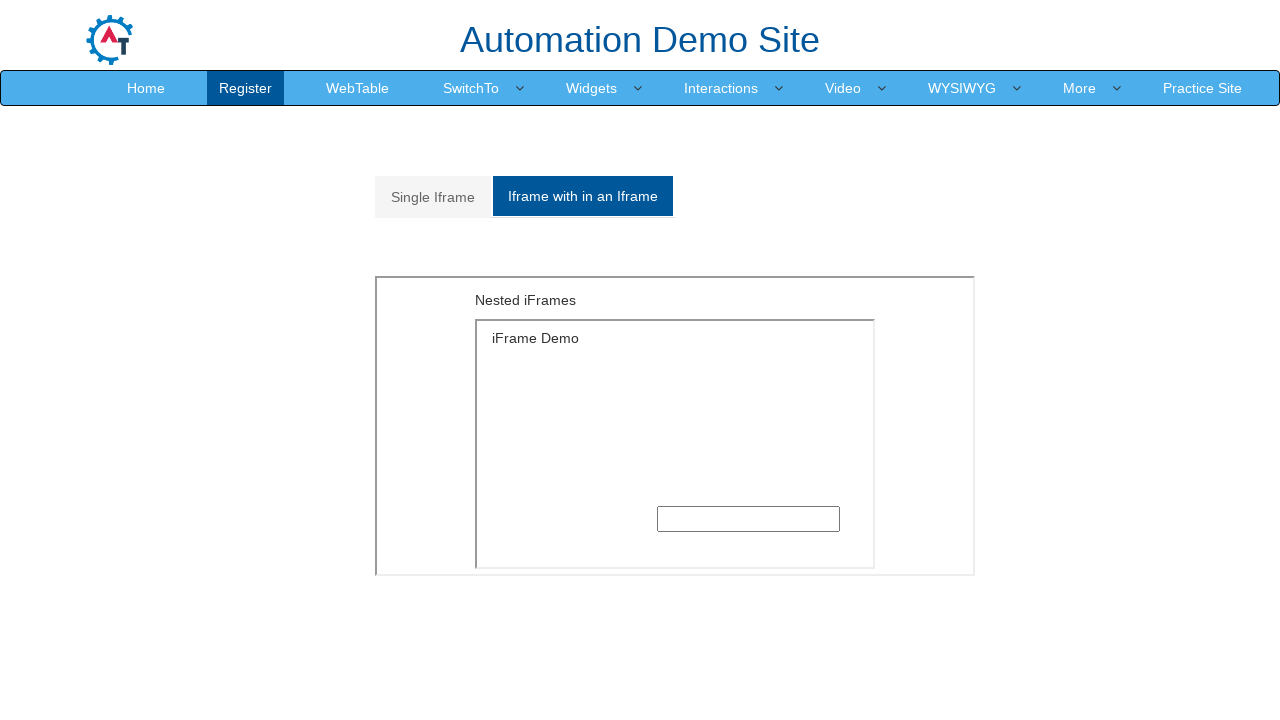

Filled input field in nested iframe with 'Switch Success!!' on iframe[src='MultipleFrames.html'] >> internal:control=enter-frame >> iframe[src=
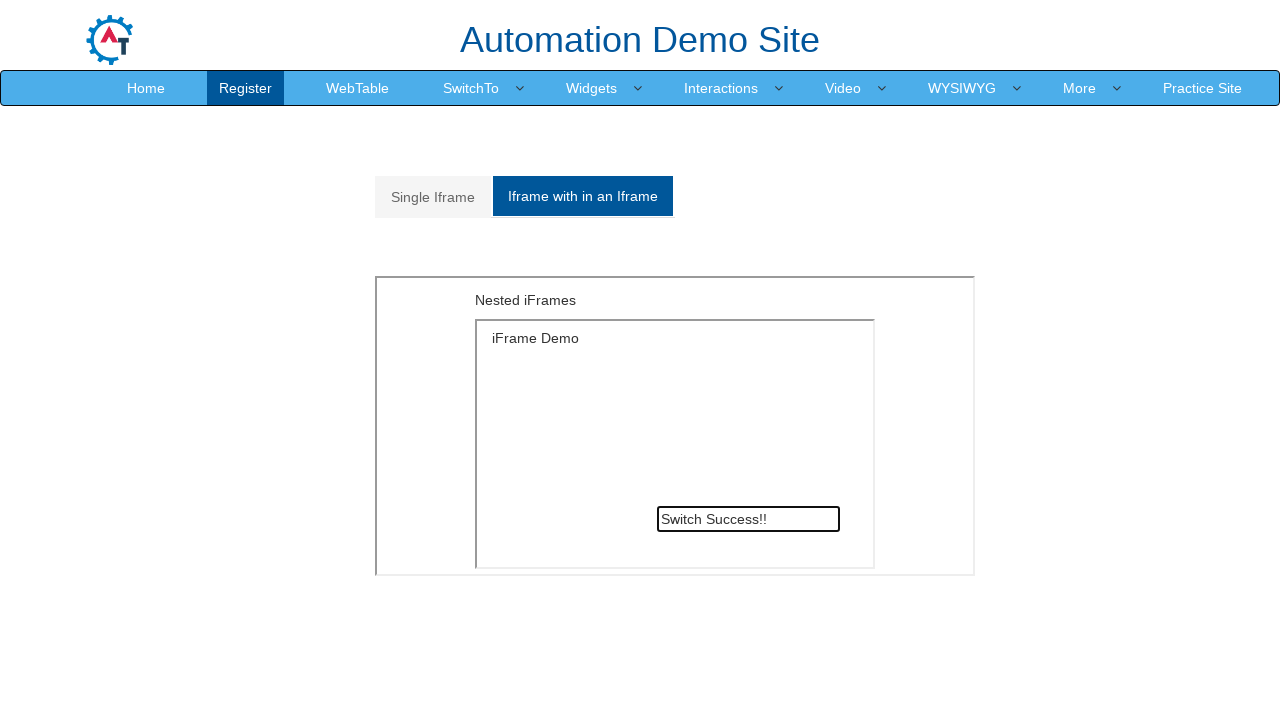

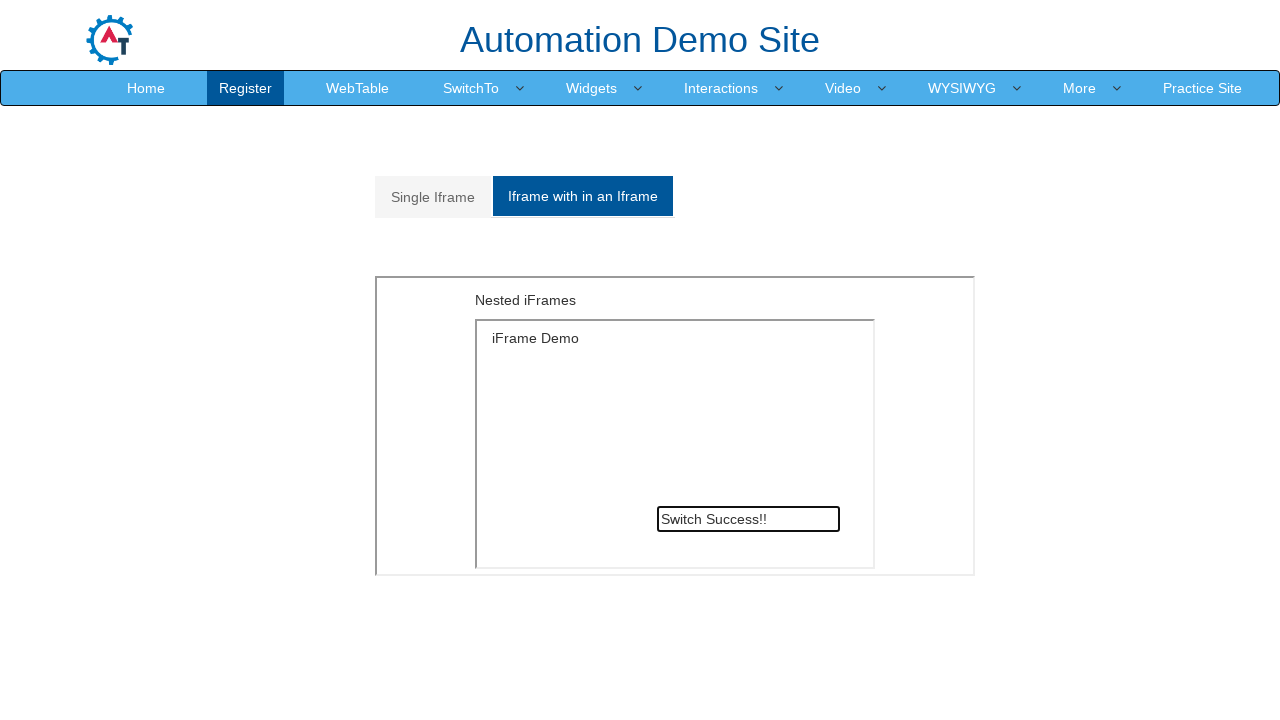